Tests jQuery UI custom dropdown by selecting a number from the dropdown menu

Starting URL: http://jqueryui.com/resources/demos/selectmenu/default.html

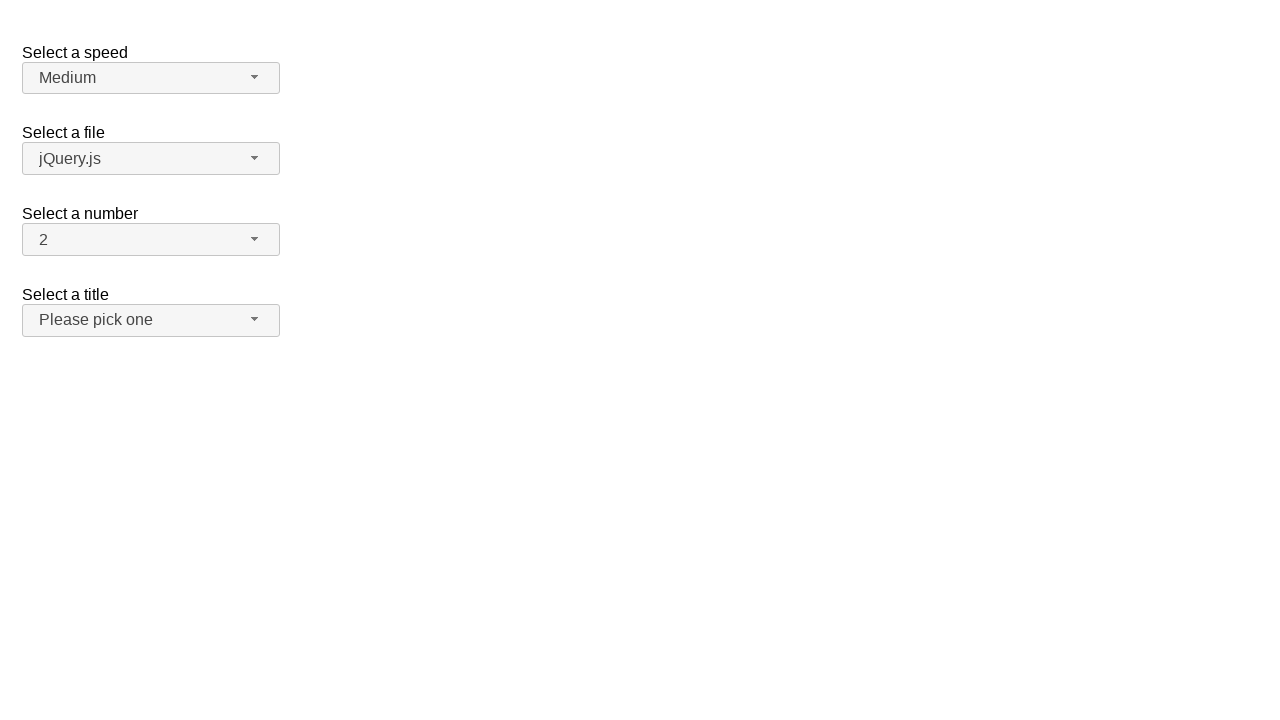

Clicked on jQuery UI dropdown button to open menu at (151, 240) on xpath=//span[@id='number-button']
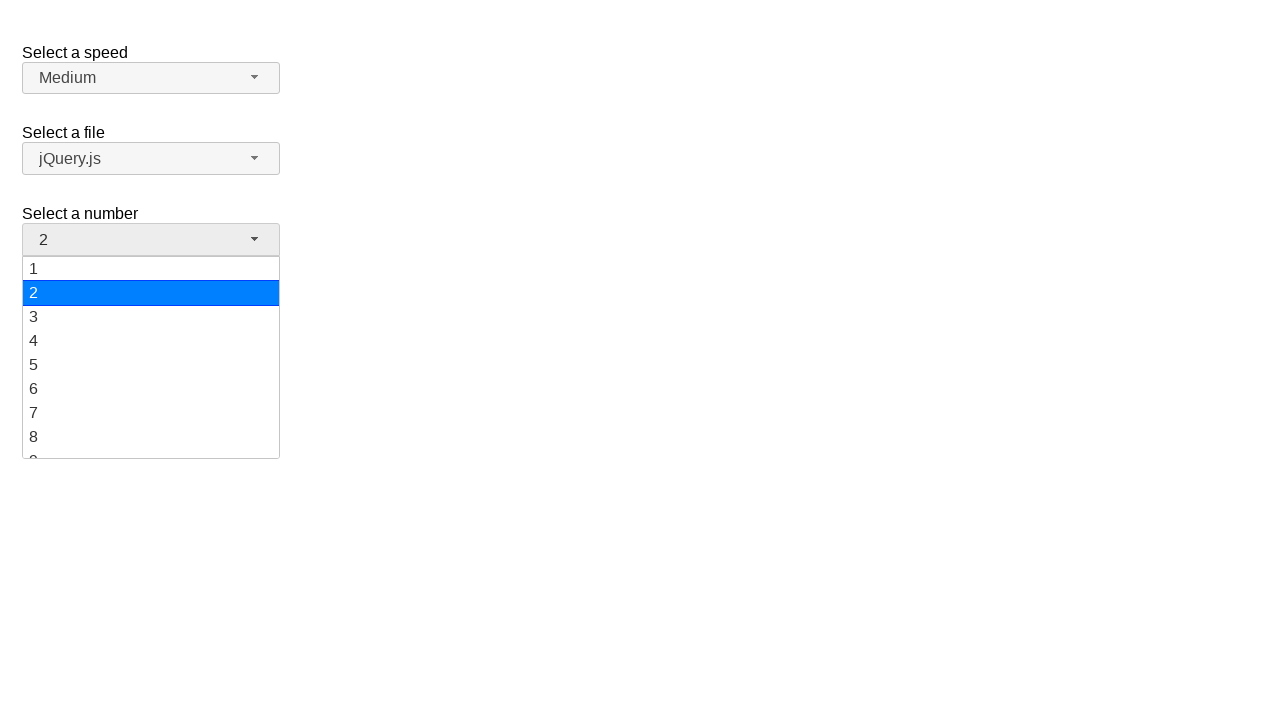

Dropdown menu items loaded and became visible
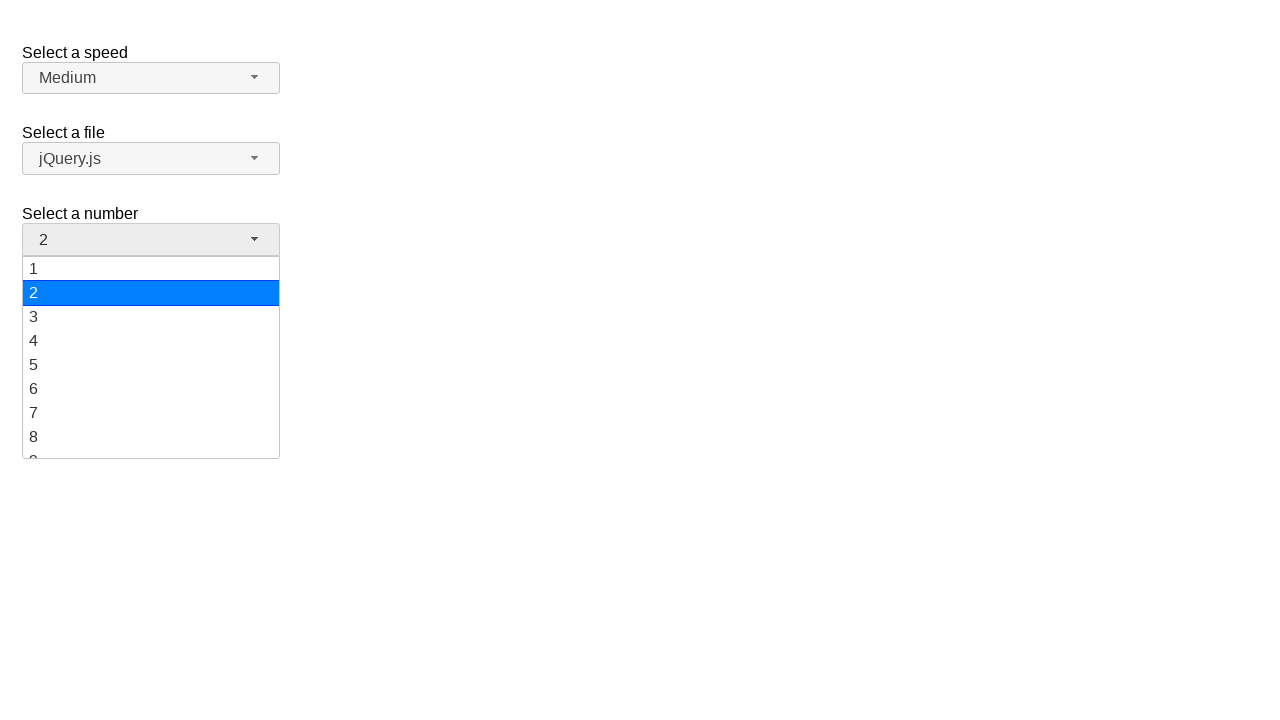

Selected number '1' from the dropdown menu at (151, 269) on xpath=//li[@class='ui-menu-item']/div[text()='1']
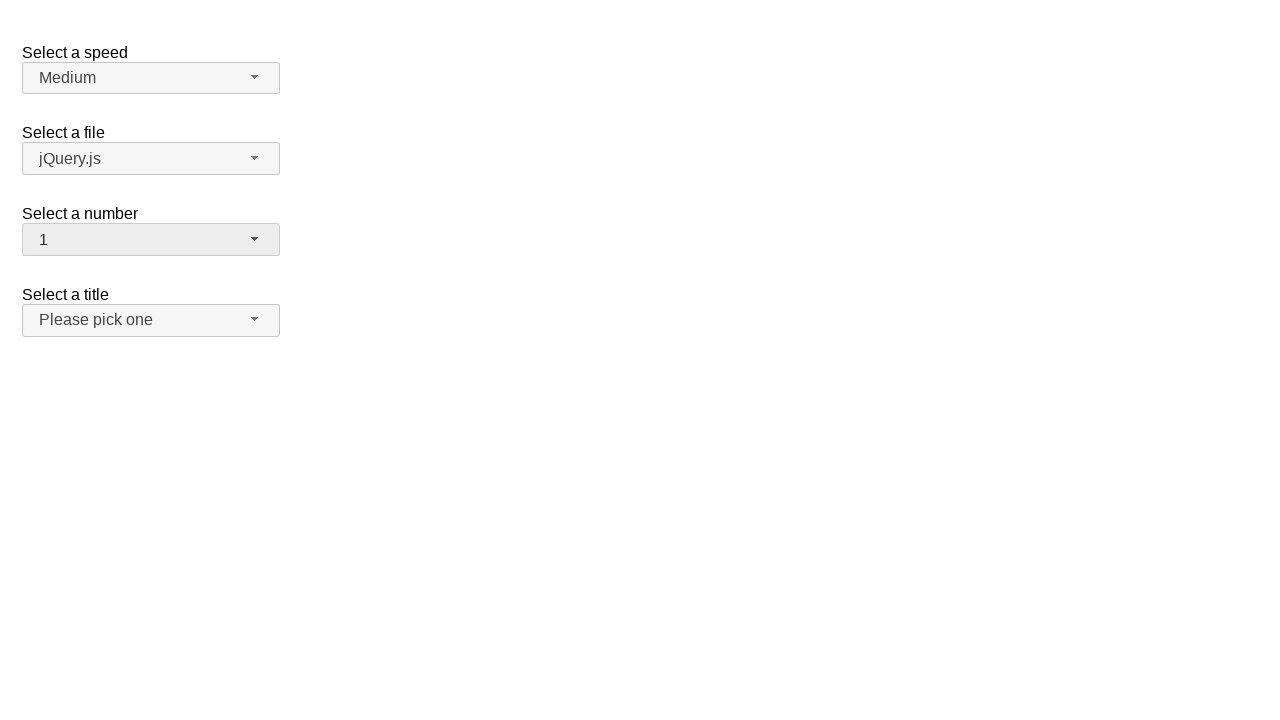

Verified that '1' is now selected in the dropdown
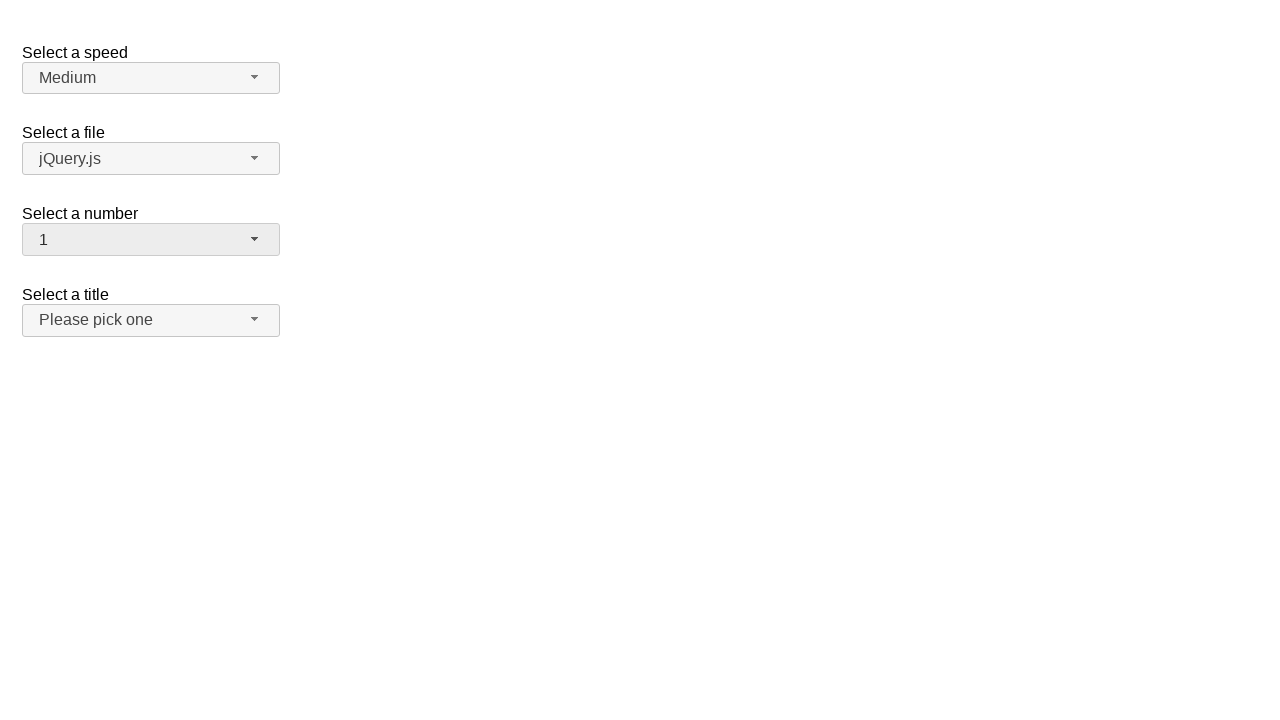

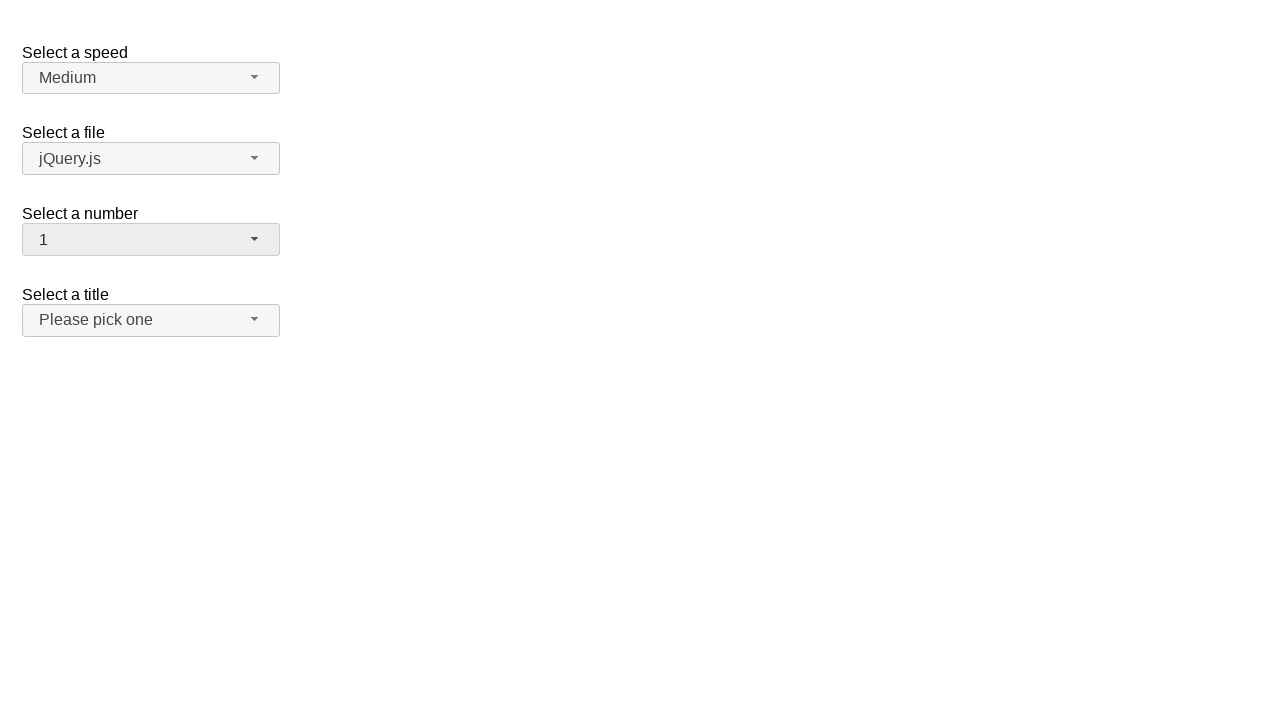